Comprehensive UI test that validates various web elements on a demo page including text inputs, hover dropdowns, buttons, sliders, select options, iframes, radio buttons, checkboxes, and drag-and-drop functionality.

Starting URL: https://seleniumbase.io/demo_page

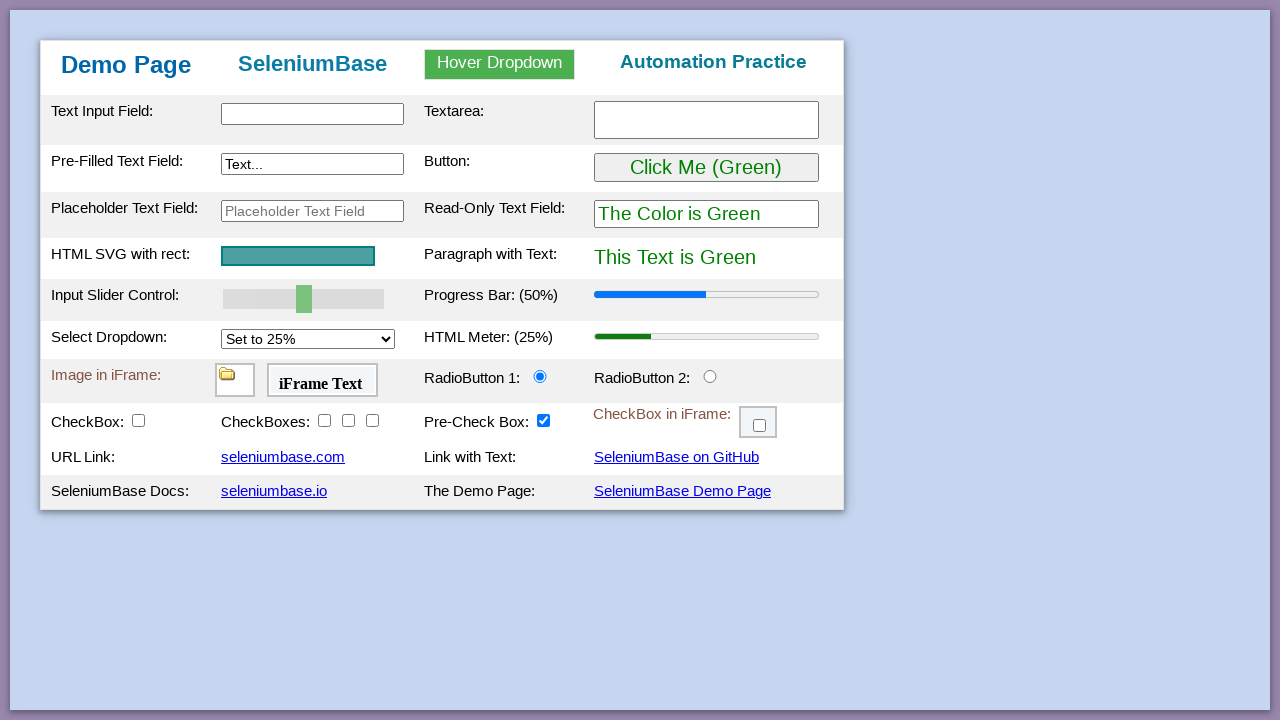

Filled text input field with 'This is Automated' on #myTextInput
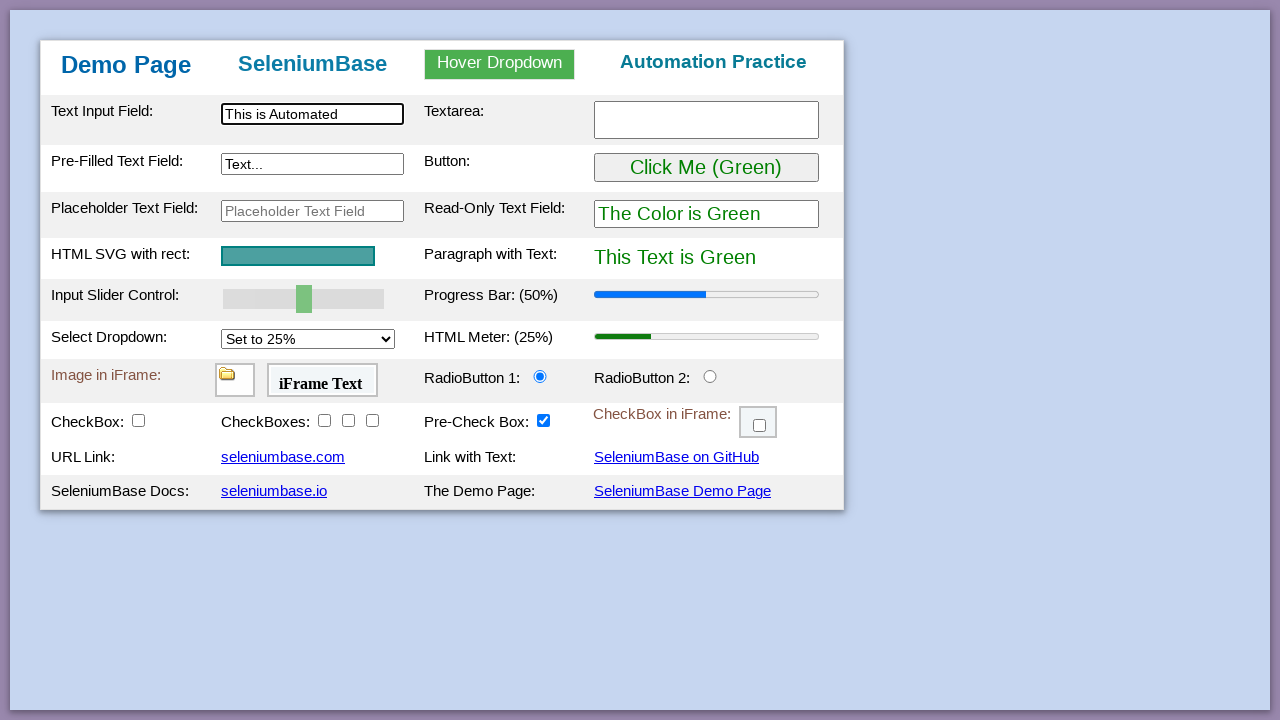

Filled textarea with 'Testing Time!' on textarea.area1
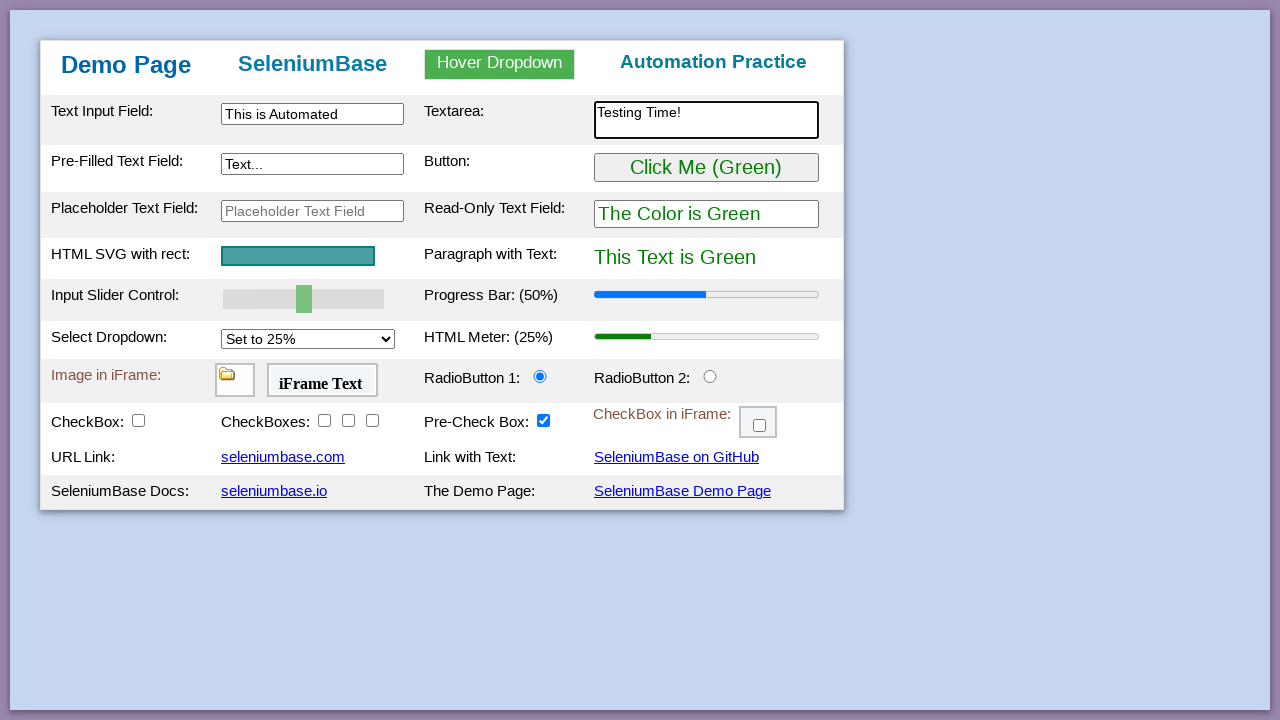

Filled preText2 field with 'Typing Text!' on [name='preText2']
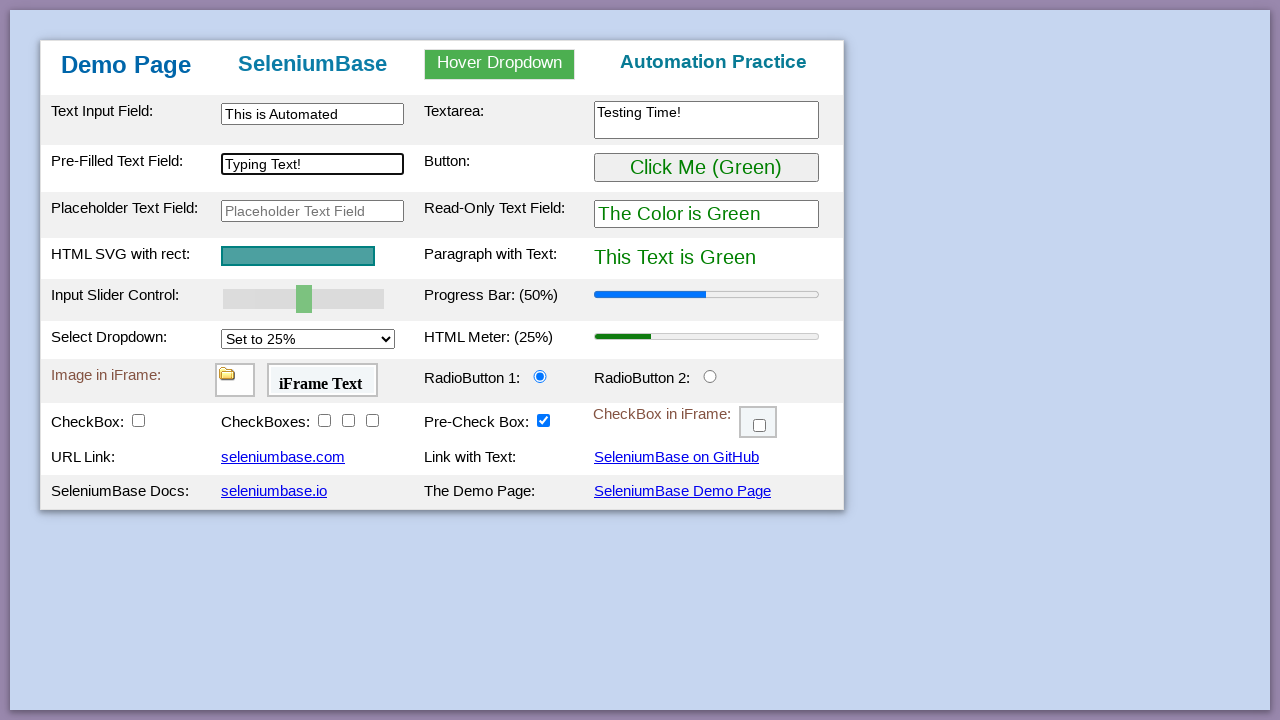

Hovered over dropdown menu at (500, 64) on #myDropdown
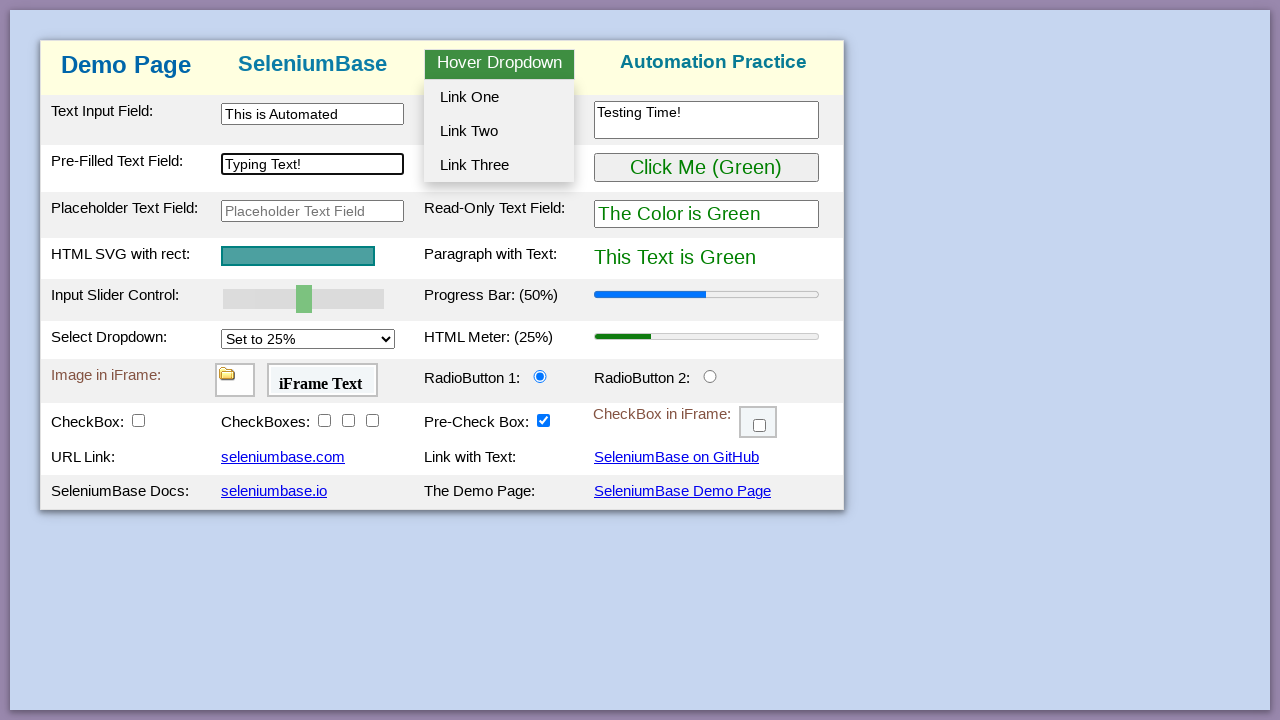

Clicked dropdown option 2 at (499, 131) on #dropOption2
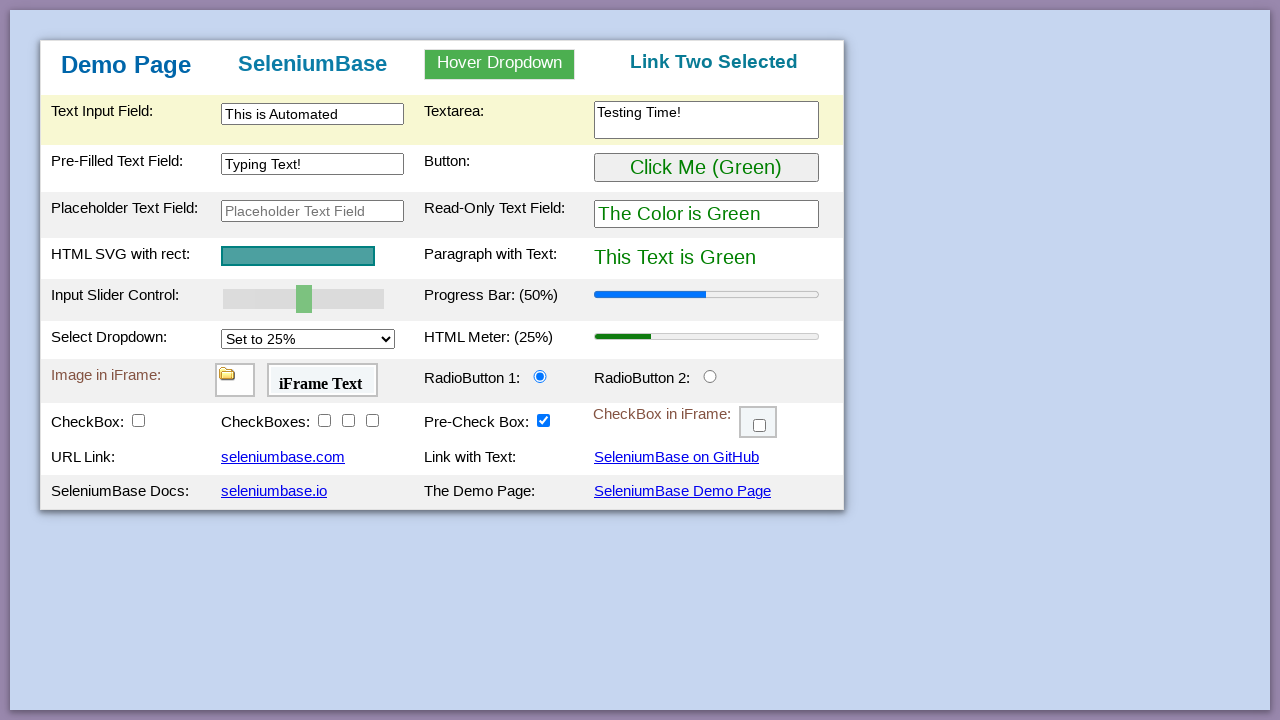

Clicked button to change text at (706, 168) on #myButton
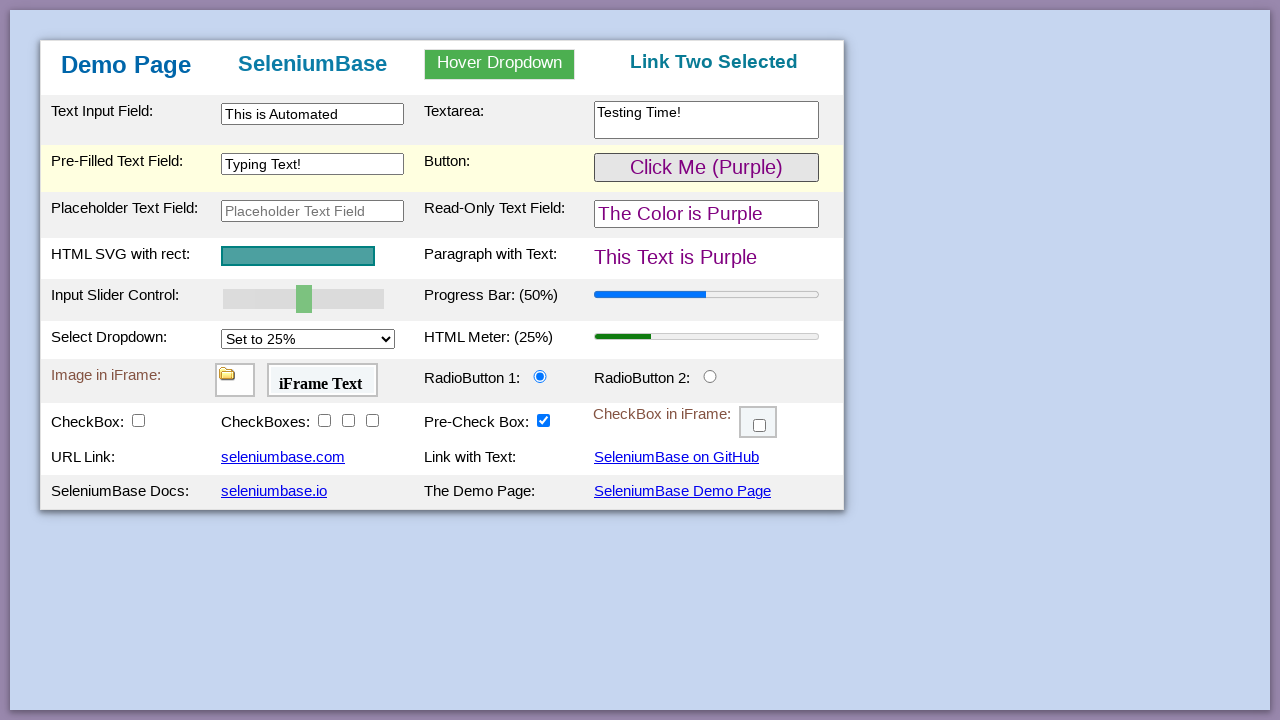

Pressed ArrowRight on slider control on #myslider
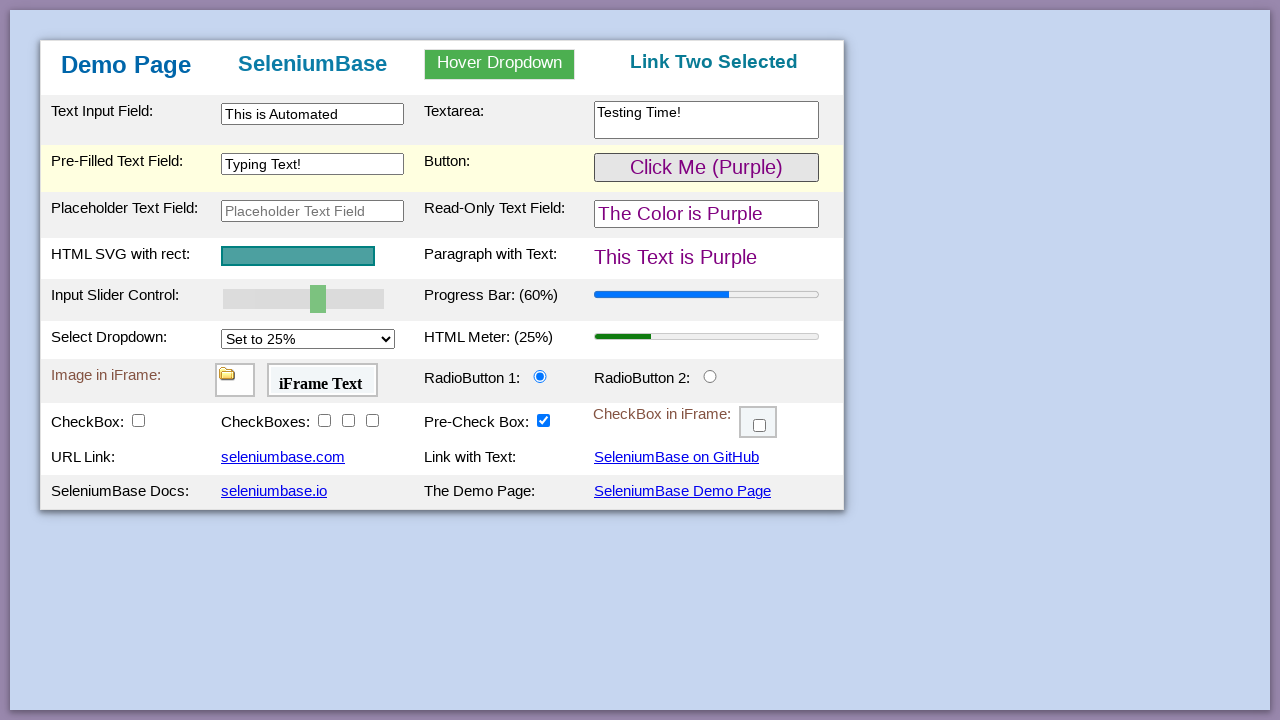

Pressed ArrowRight on slider control on #myslider
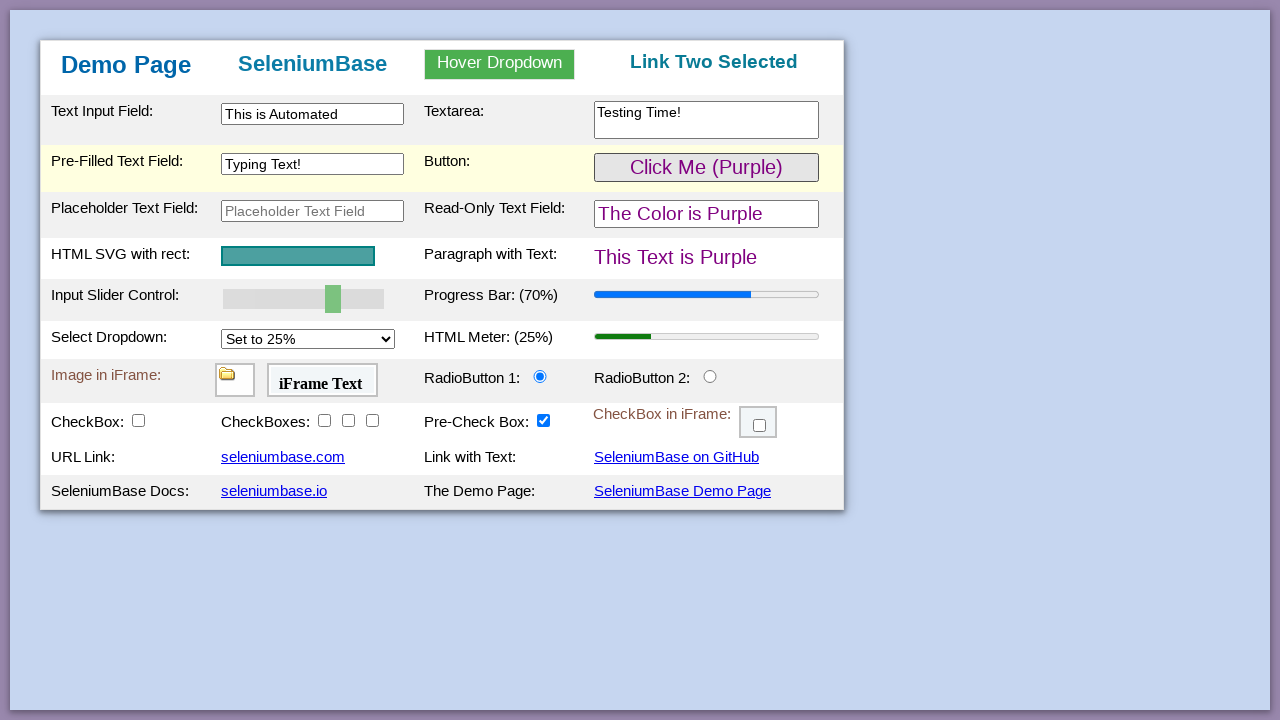

Pressed ArrowRight on slider control on #myslider
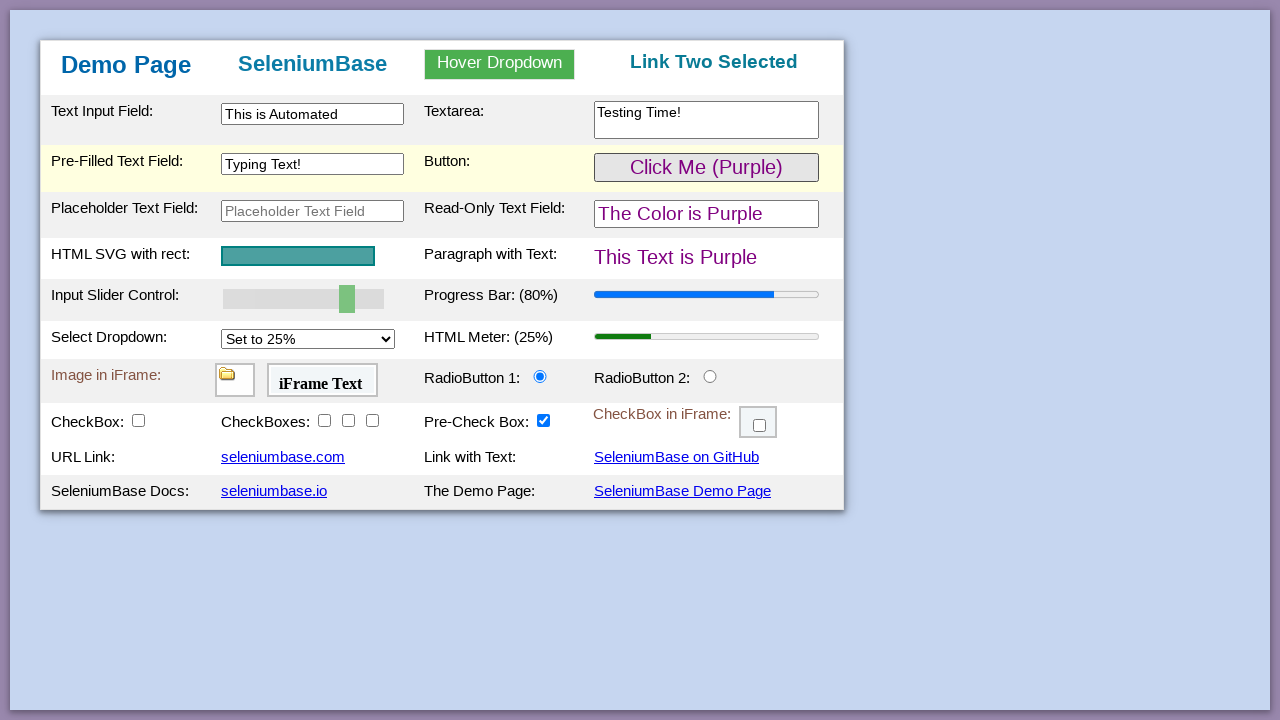

Pressed ArrowRight on slider control on #myslider
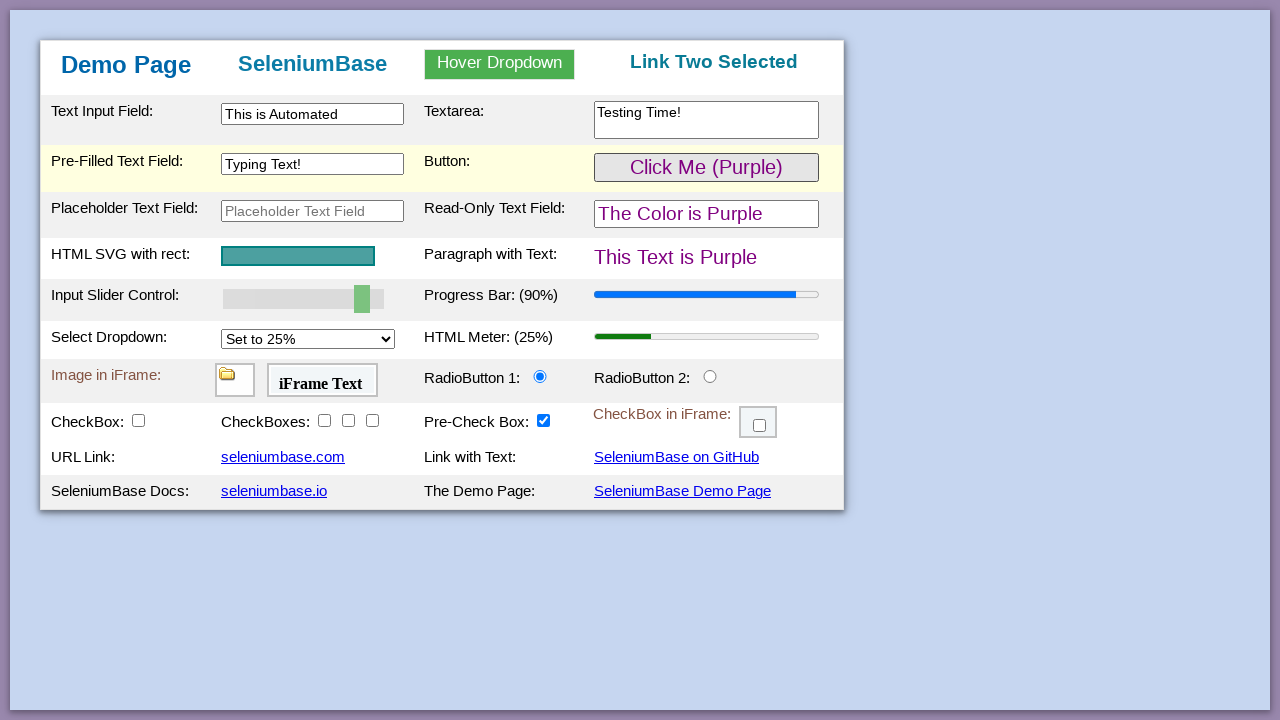

Pressed ArrowRight on slider control on #myslider
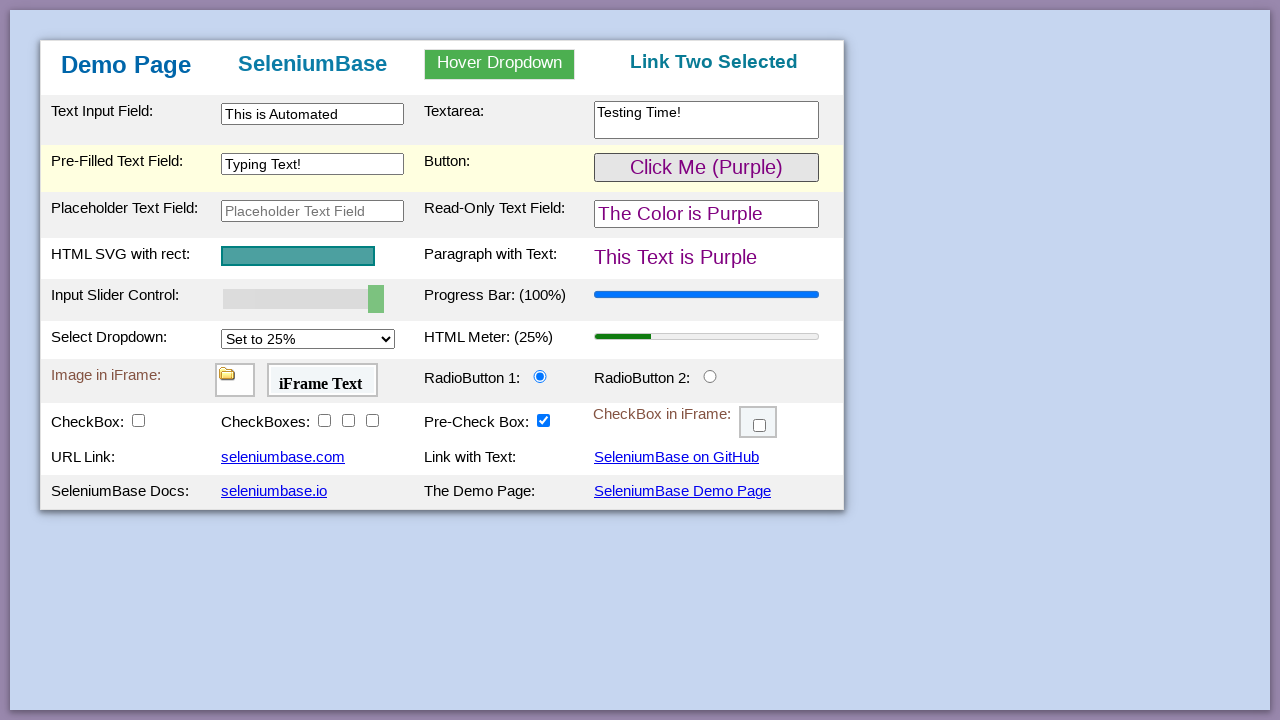

Selected '75%' option from dropdown on #mySelect
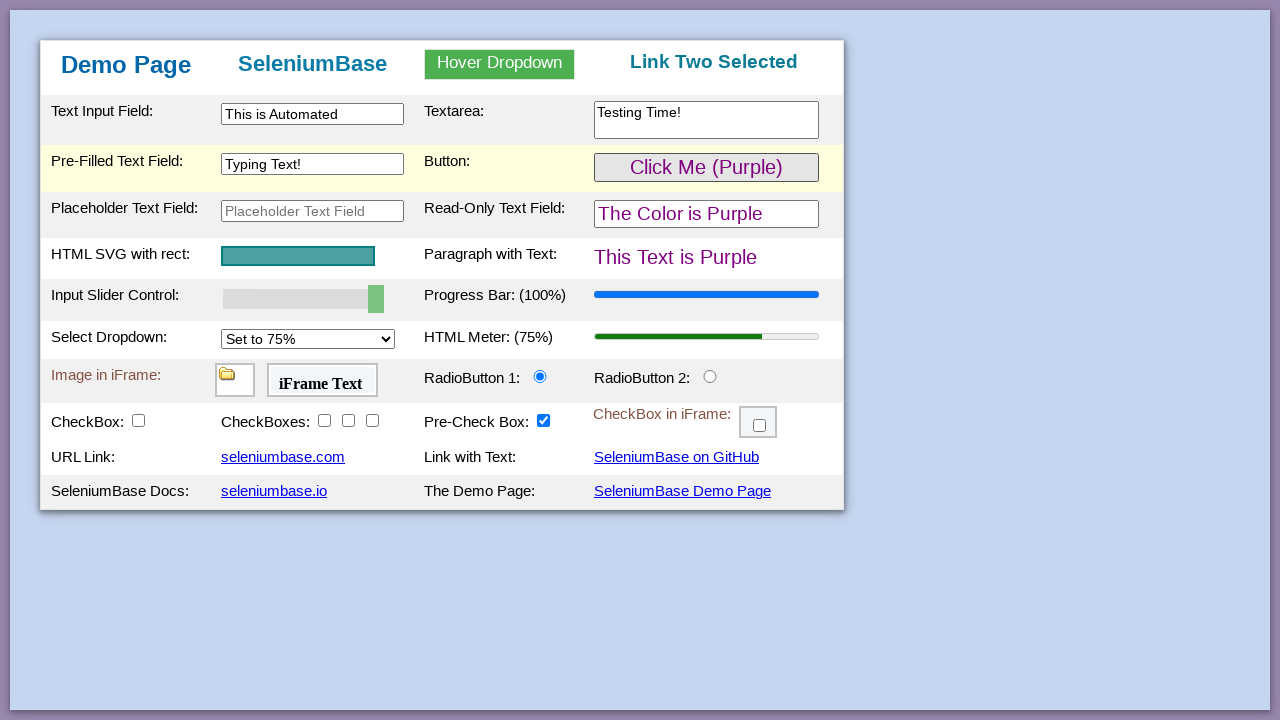

Image in first iframe is visible
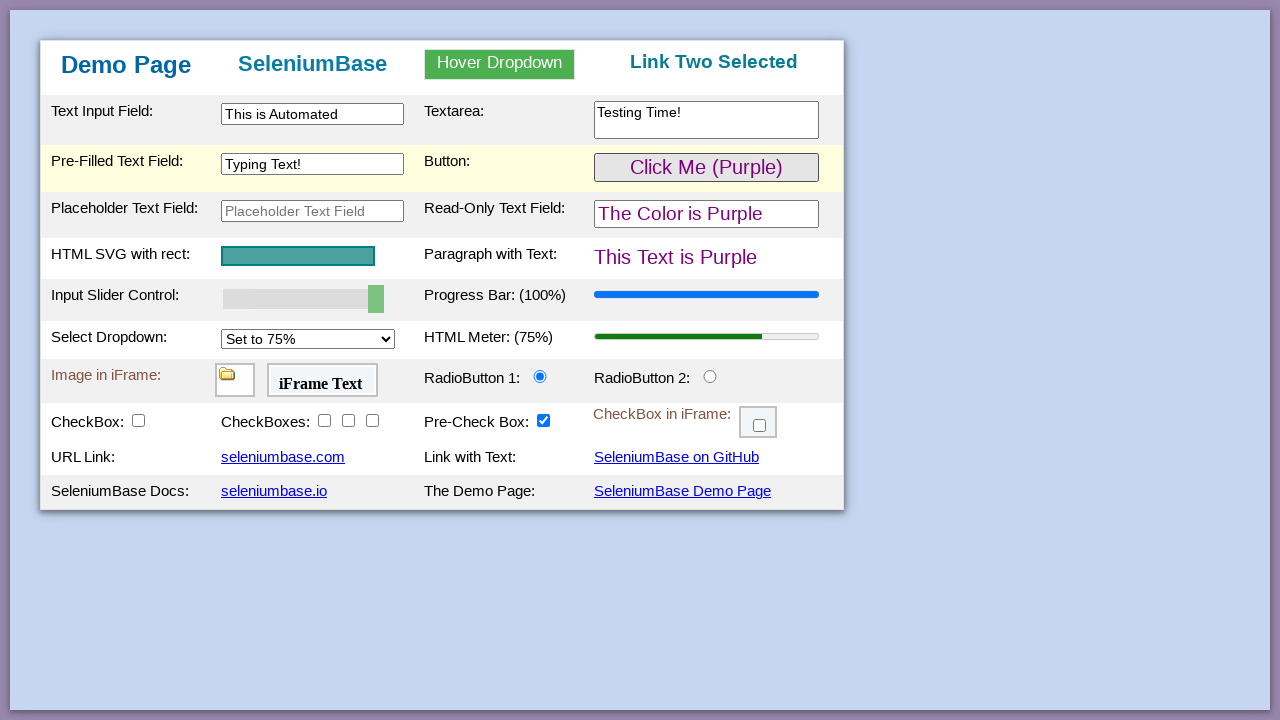

Text 'iFrame Text' in second iframe is visible
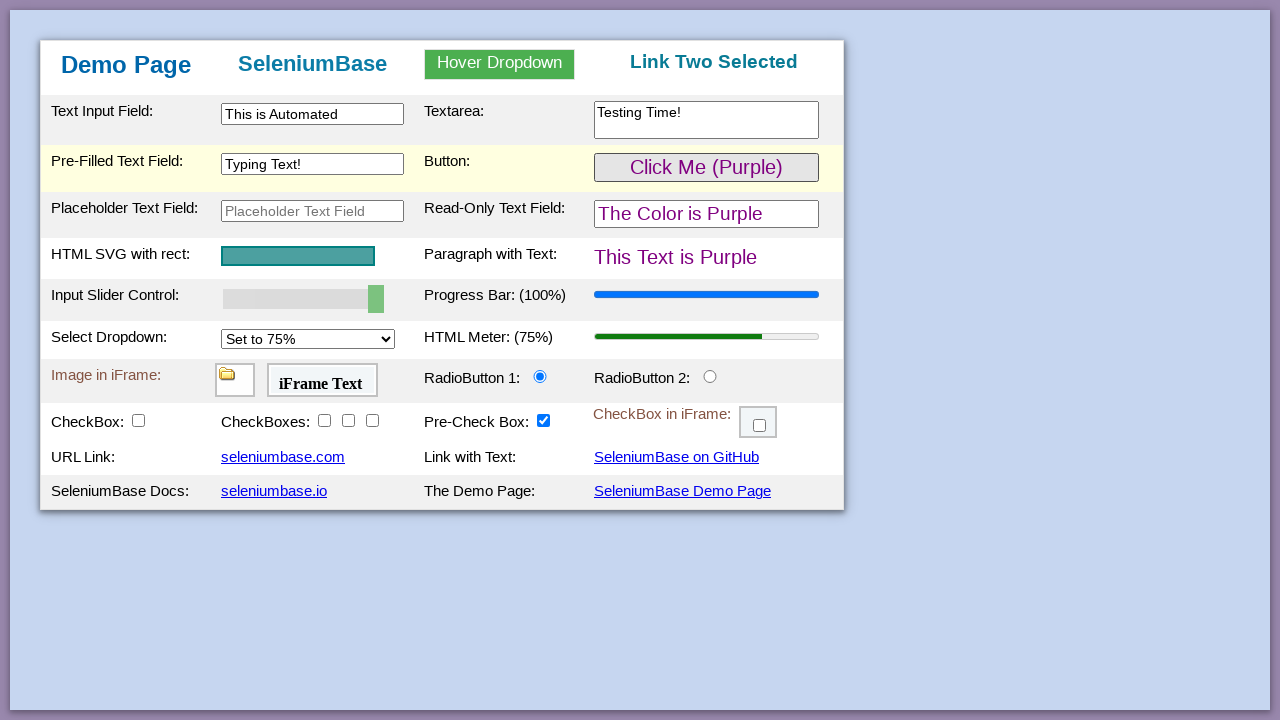

Clicked radio button 2 at (710, 376) on #radioButton2
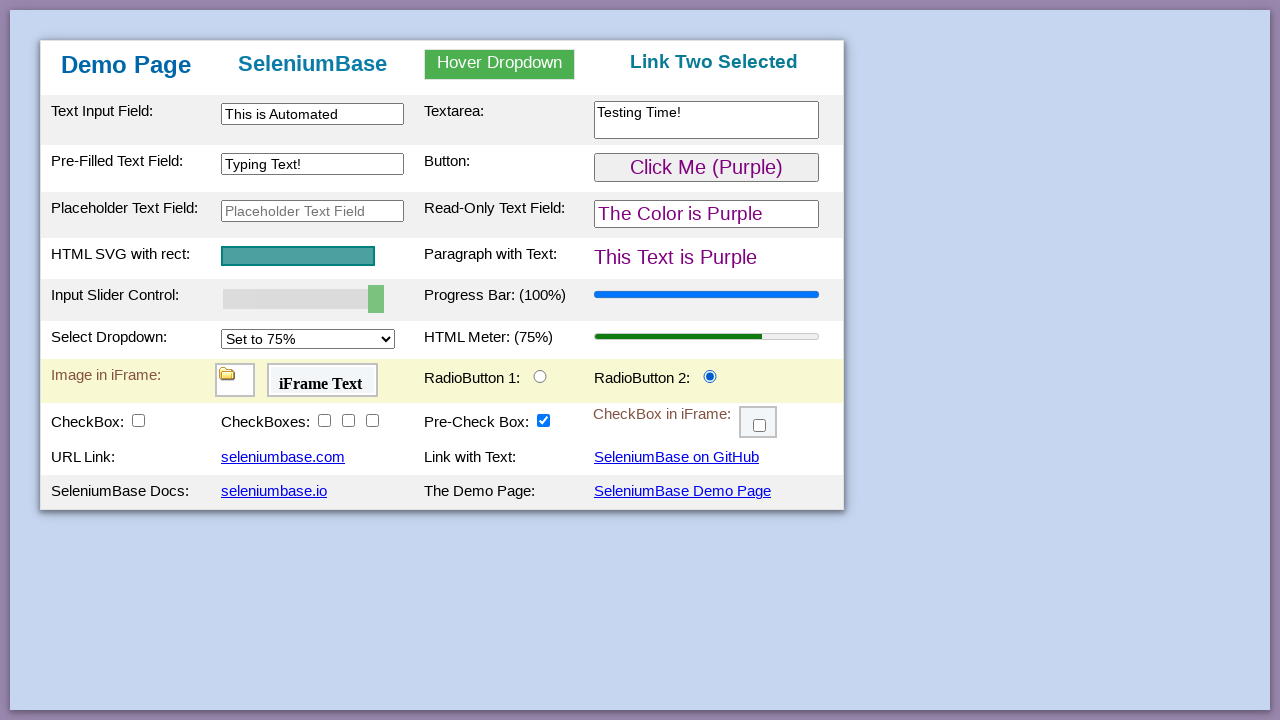

Clicked checkbox 1 at (138, 420) on #checkBox1
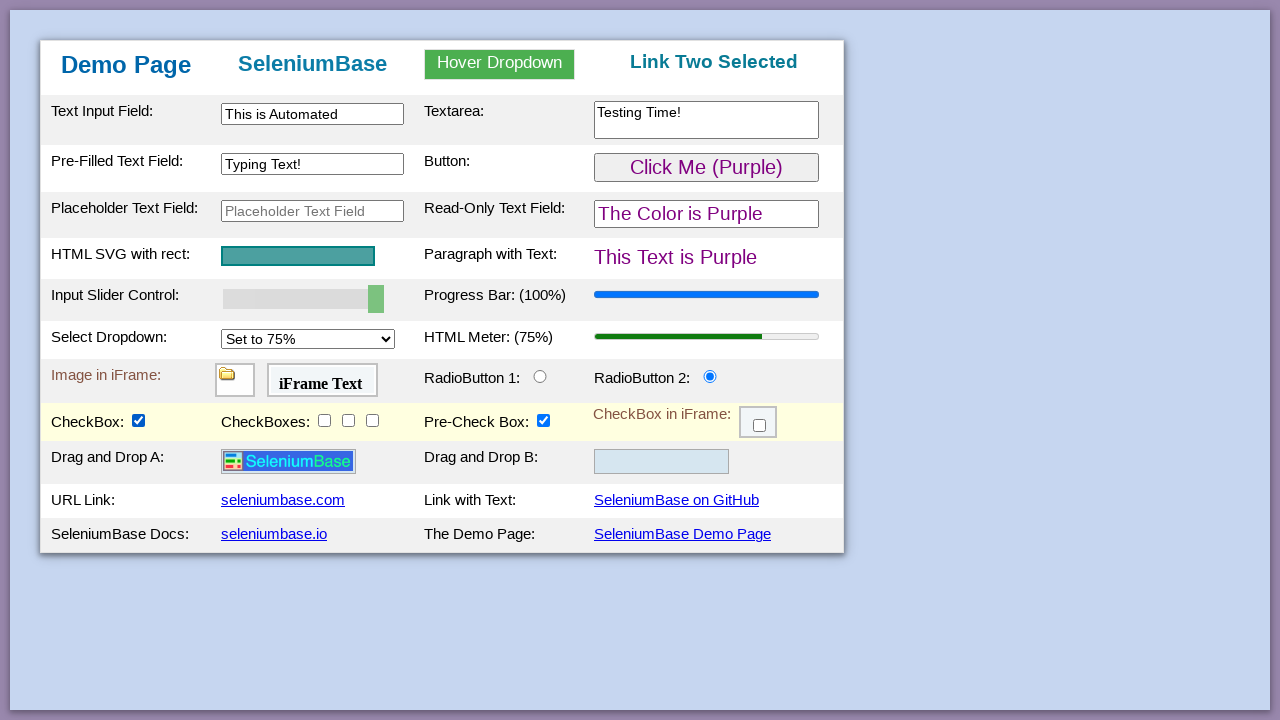

Clicked checkbox 2 at (324, 420) on #checkBox2
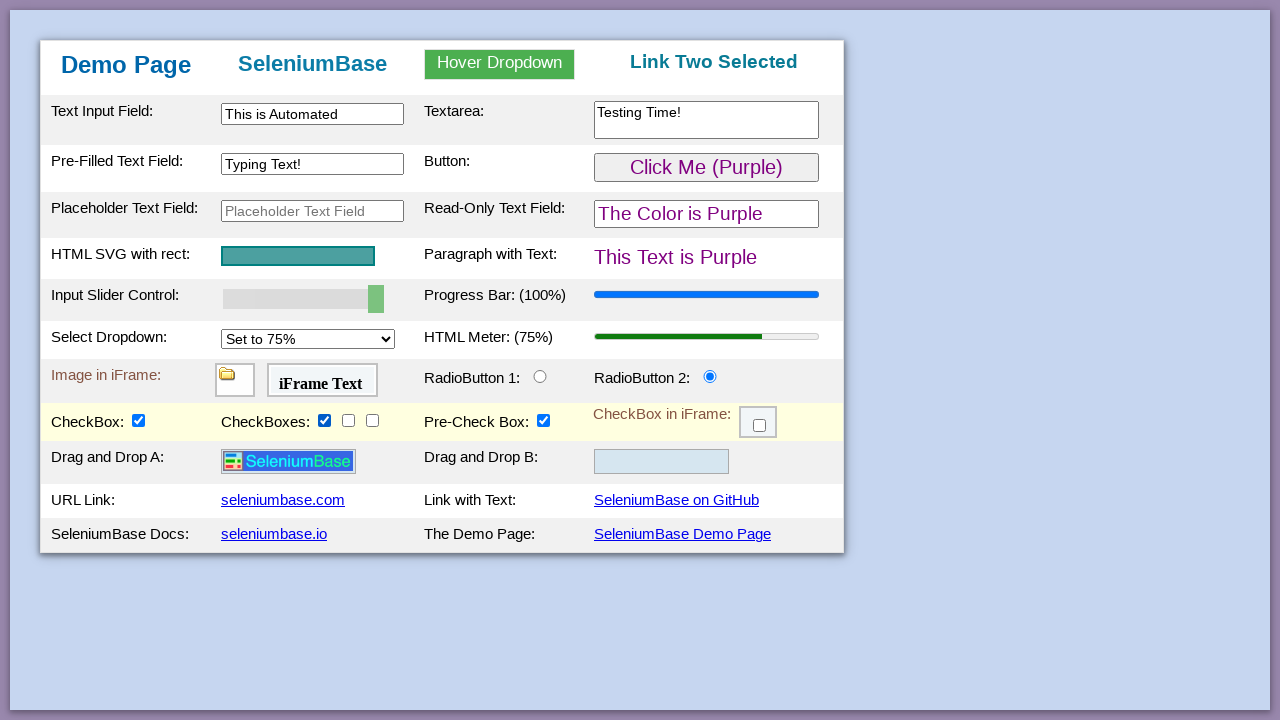

Clicked checkbox 3 at (348, 420) on #checkBox3
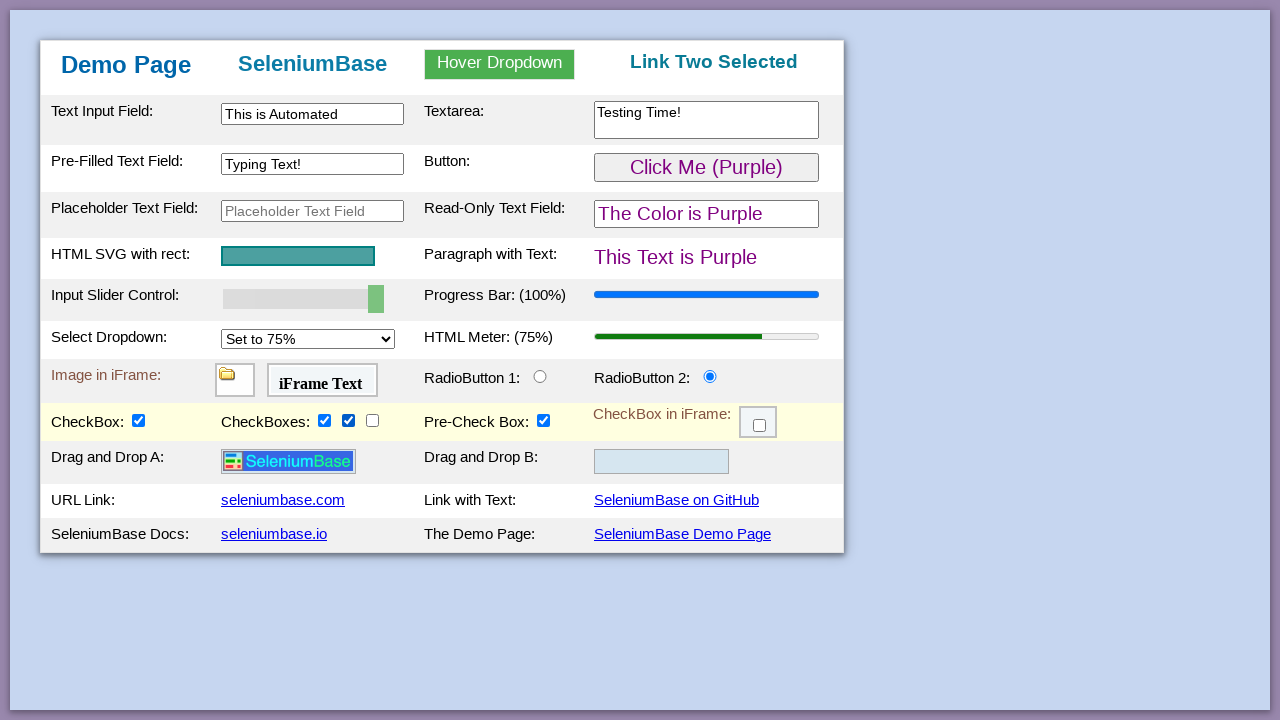

Clicked checkbox 4 at (372, 420) on #checkBox4
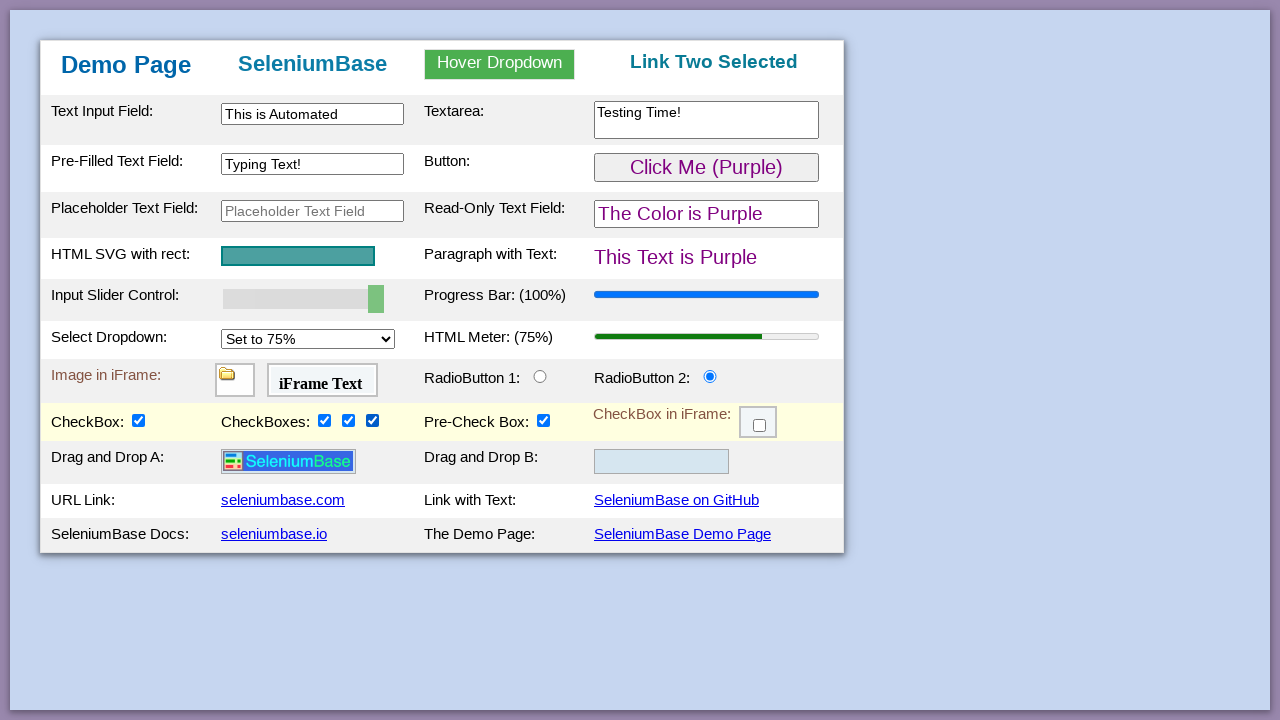

Clicked checkbox inside third iframe at (760, 426) on #myFrame3 >> internal:control=enter-frame >> .fBox
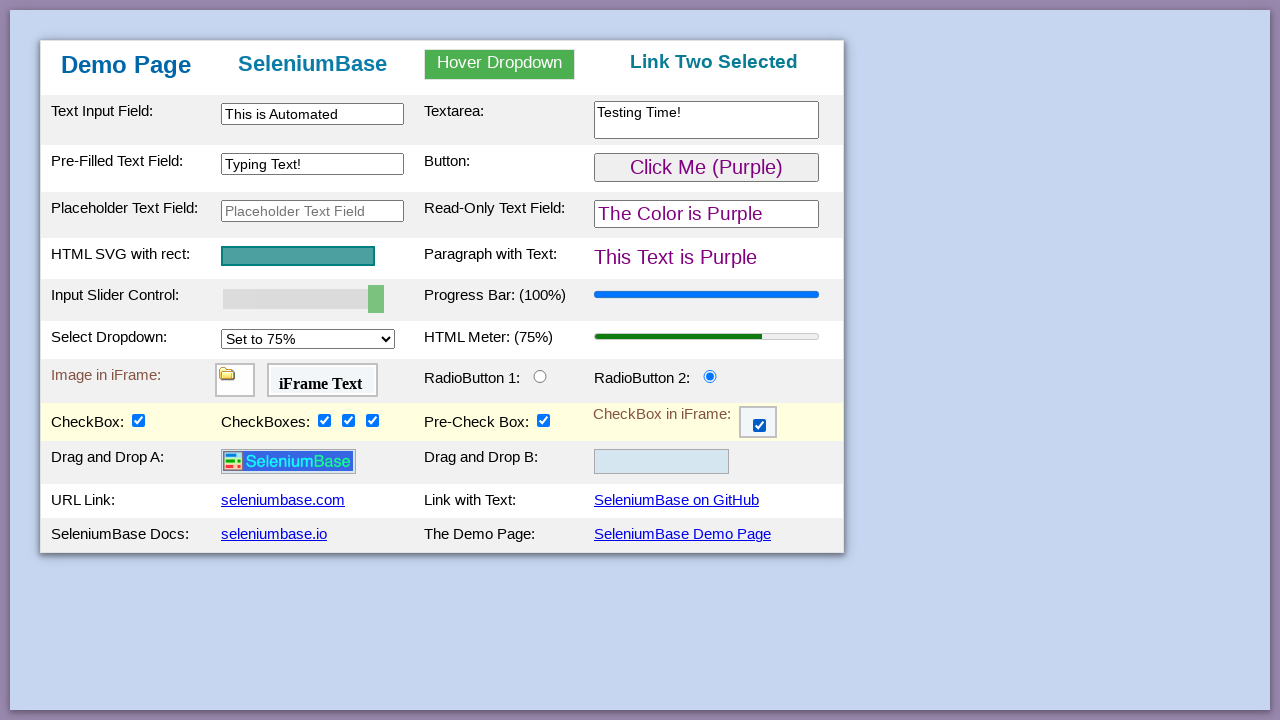

Dragged logo image to drop zone 2 at (662, 462)
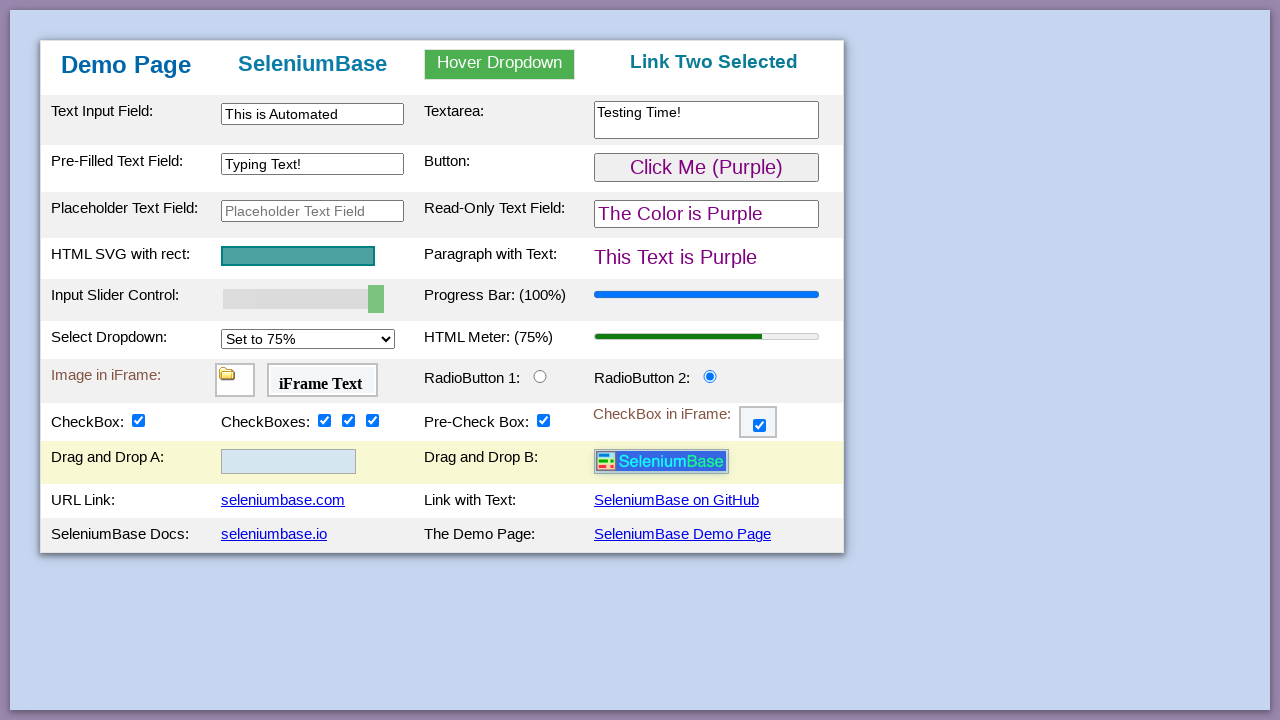

Clicked 'SeleniumBase Demo Page' link at (682, 534) on text=SeleniumBase Demo Page
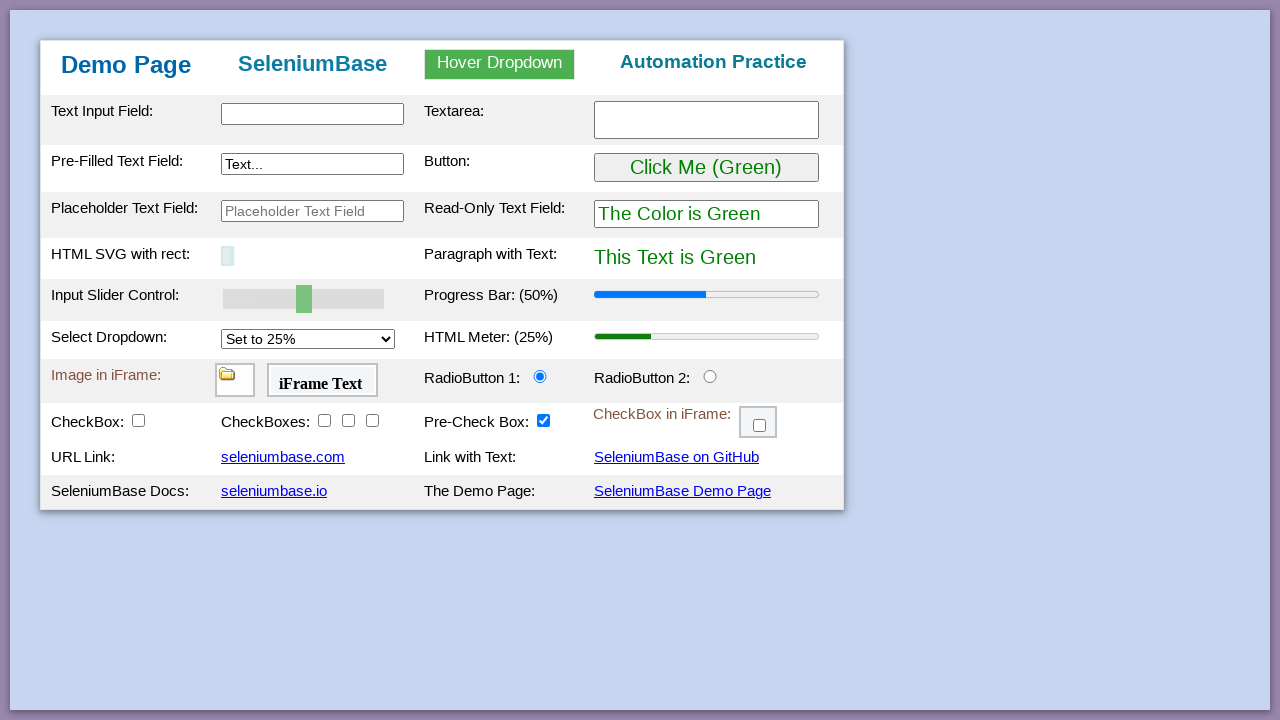

H2 heading element is visible
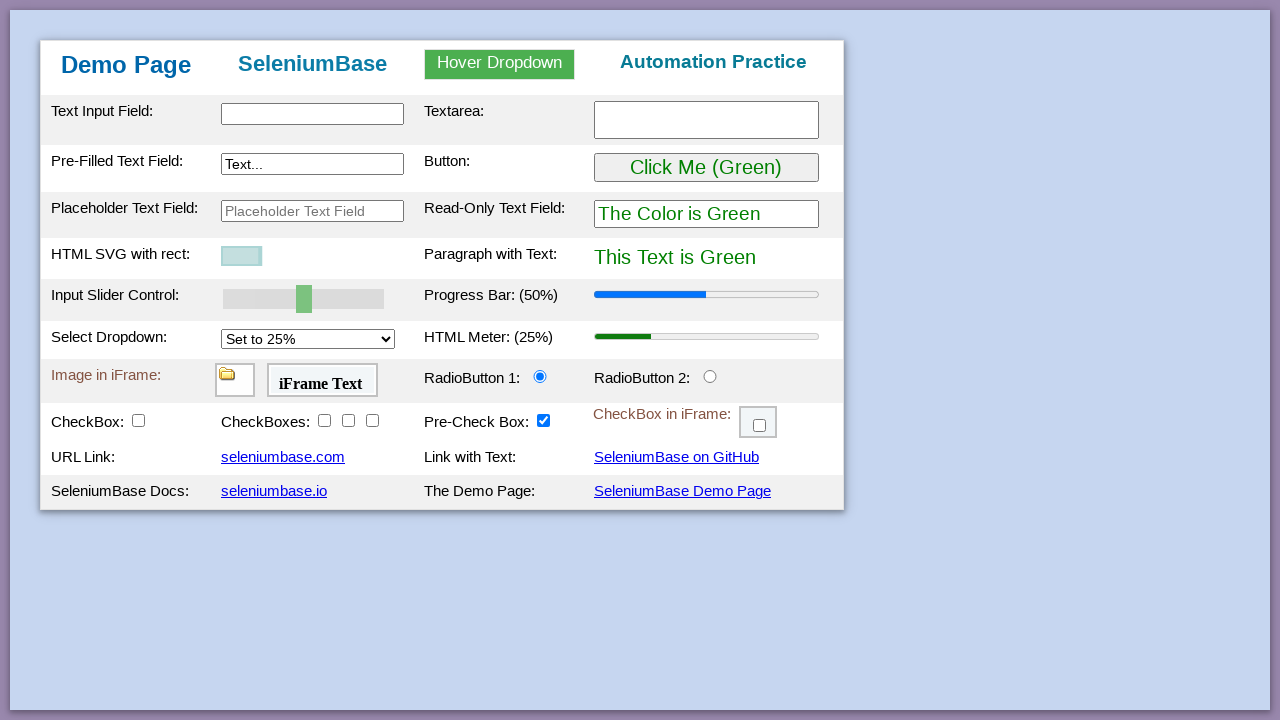

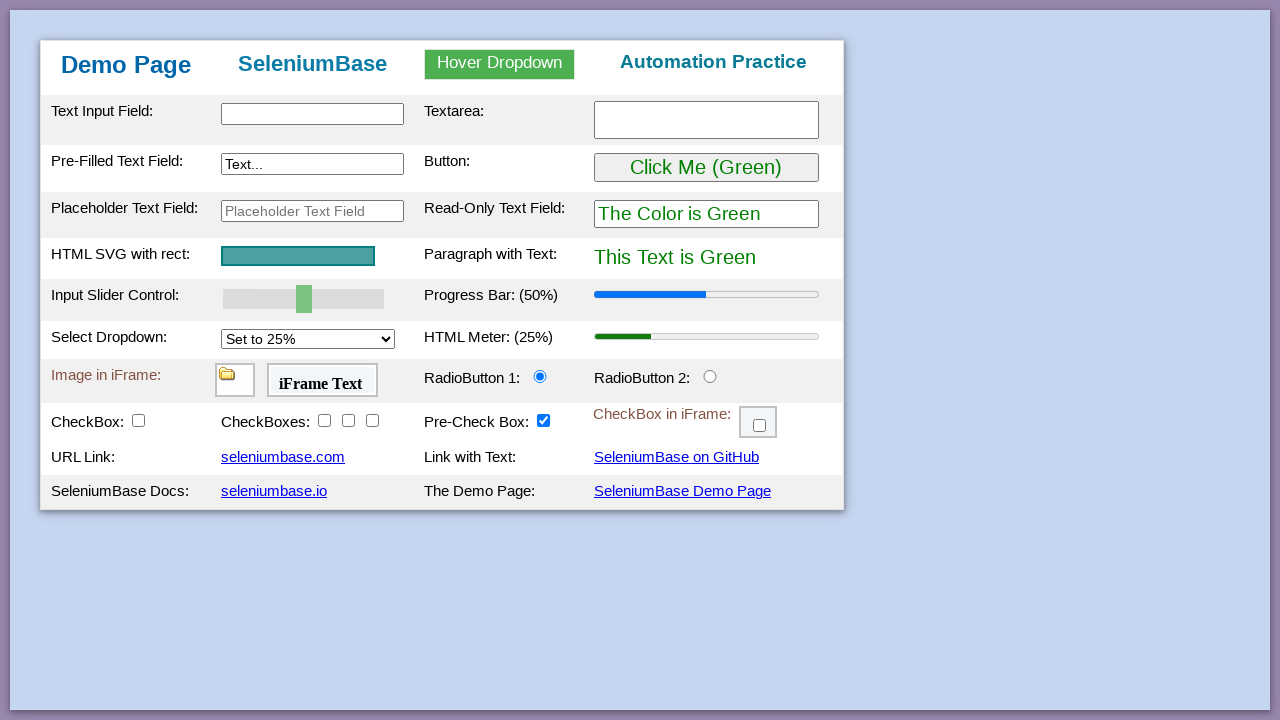